Tests drag and drop functionality on the jQuery UI droppable demo page by dragging an element and dropping it onto a target area

Starting URL: https://jqueryui.com/droppable/

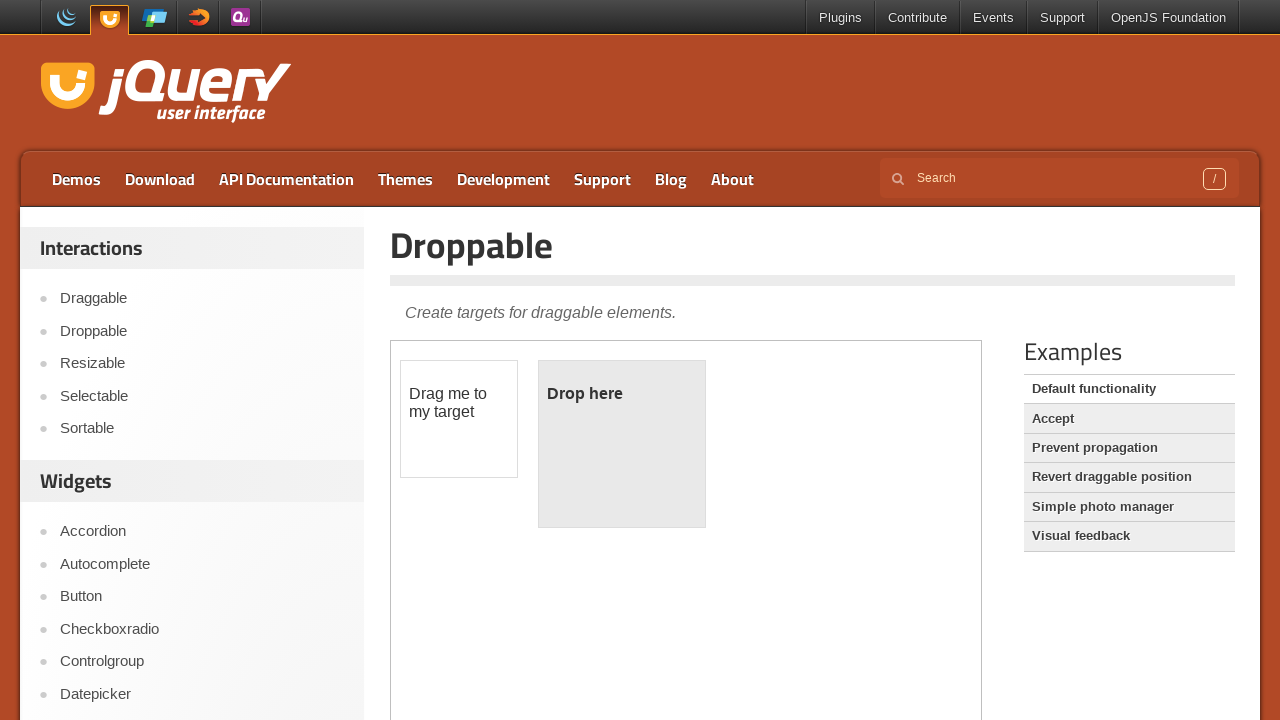

Located the demo iframe
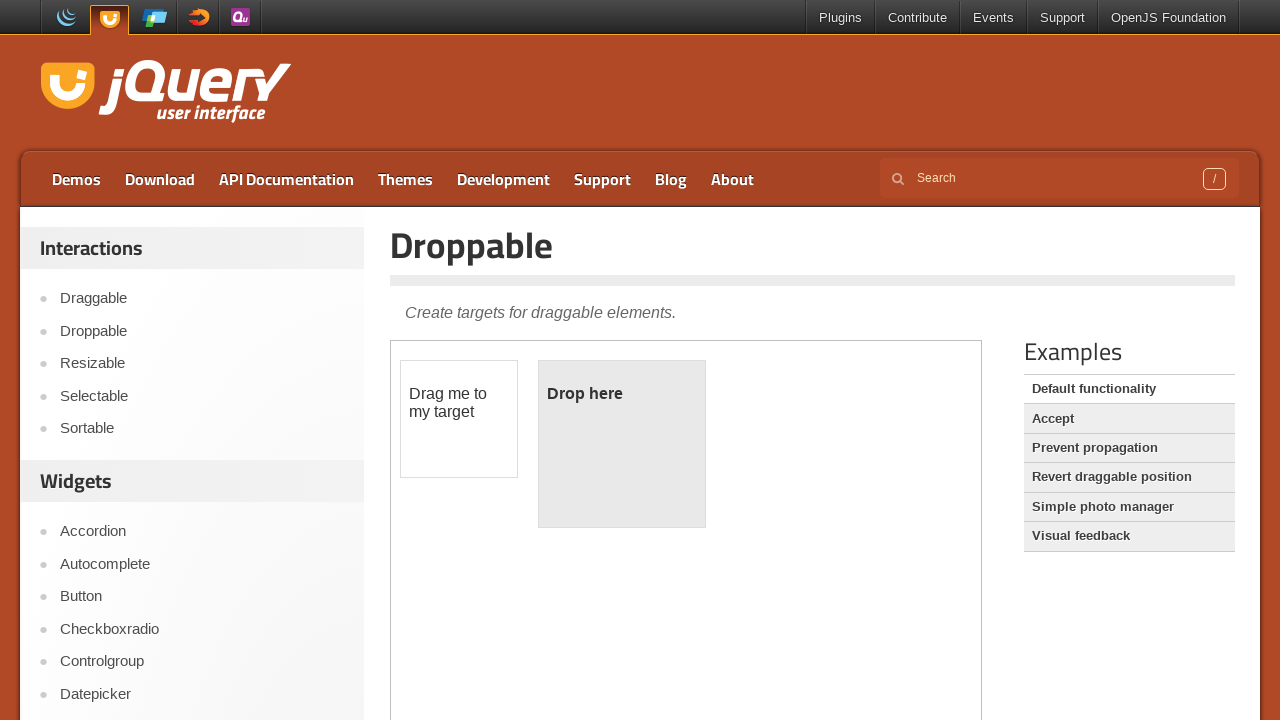

Located the draggable element
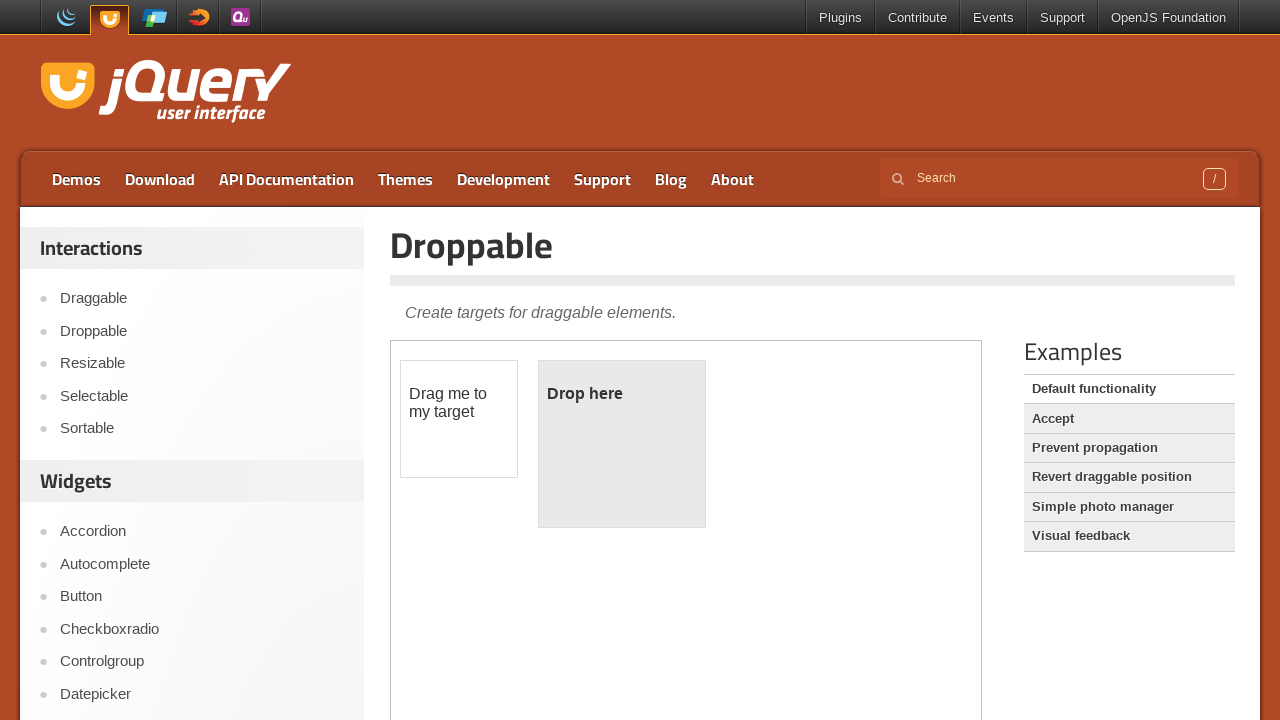

Located the droppable target element
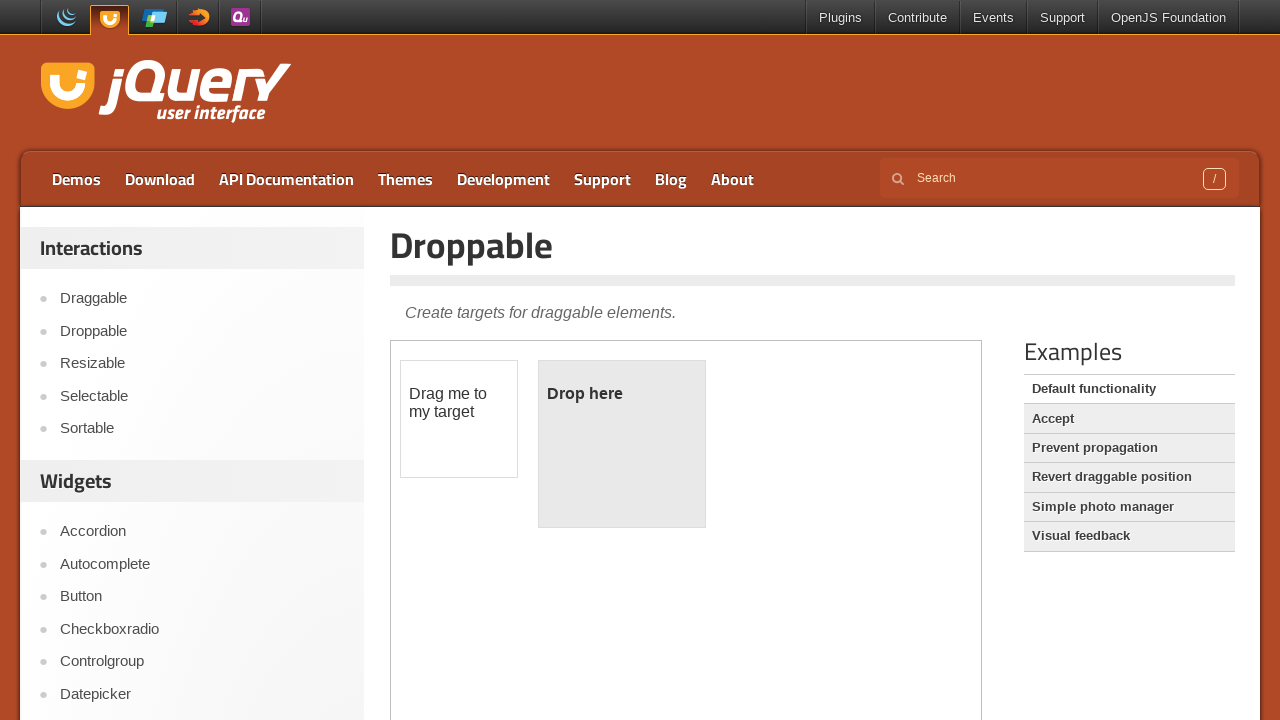

Dragged the draggable element onto the droppable target at (622, 444)
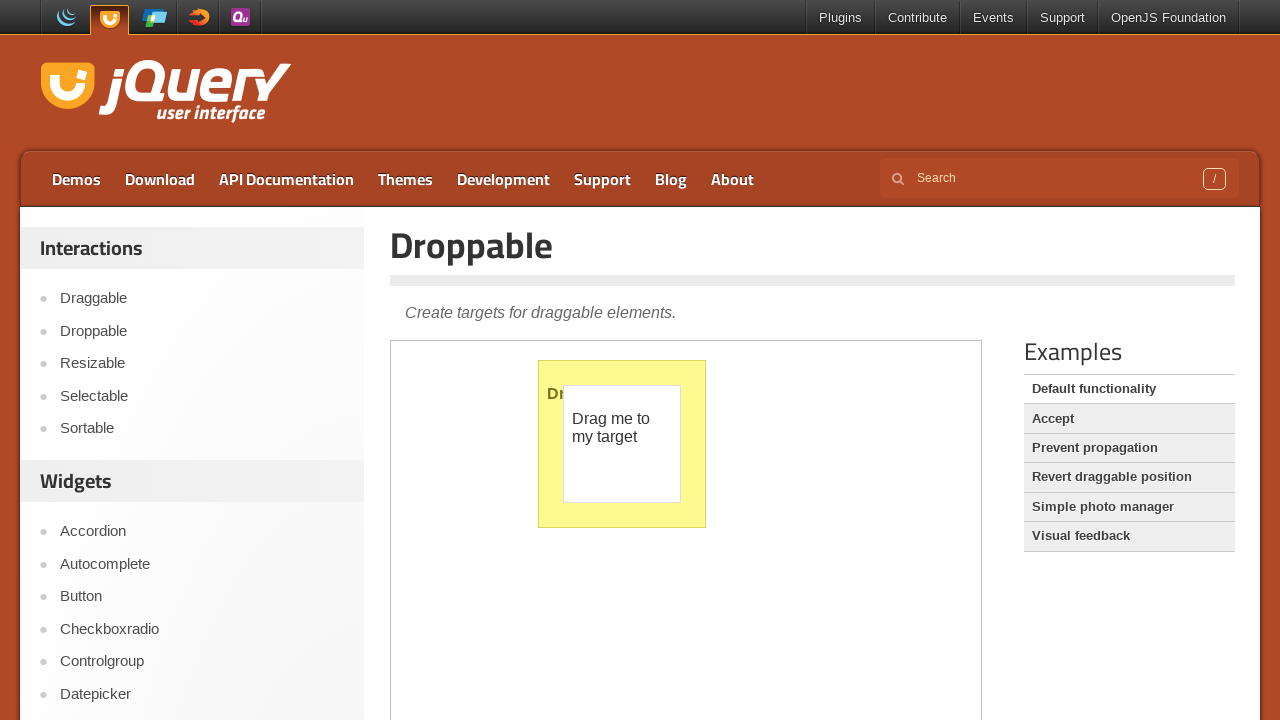

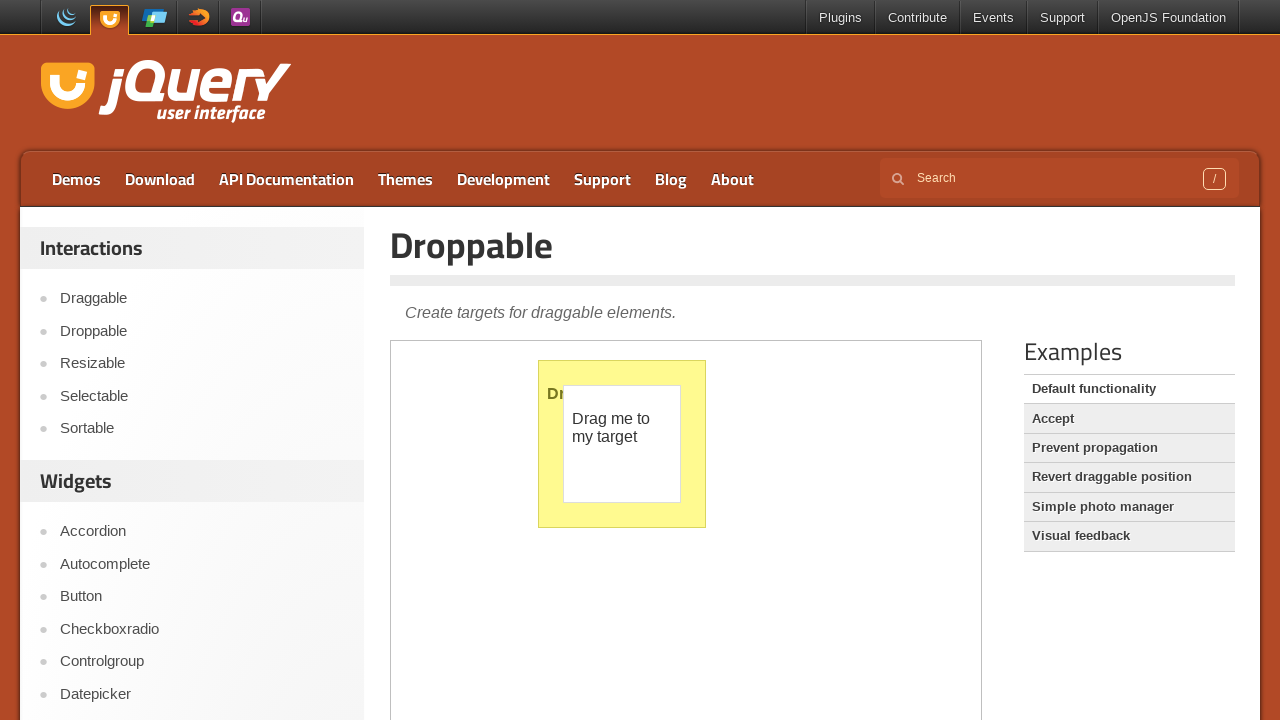